Fills in the phone number field on a registration form with a test phone number

Starting URL: https://demo.automationtesting.in/Register.html

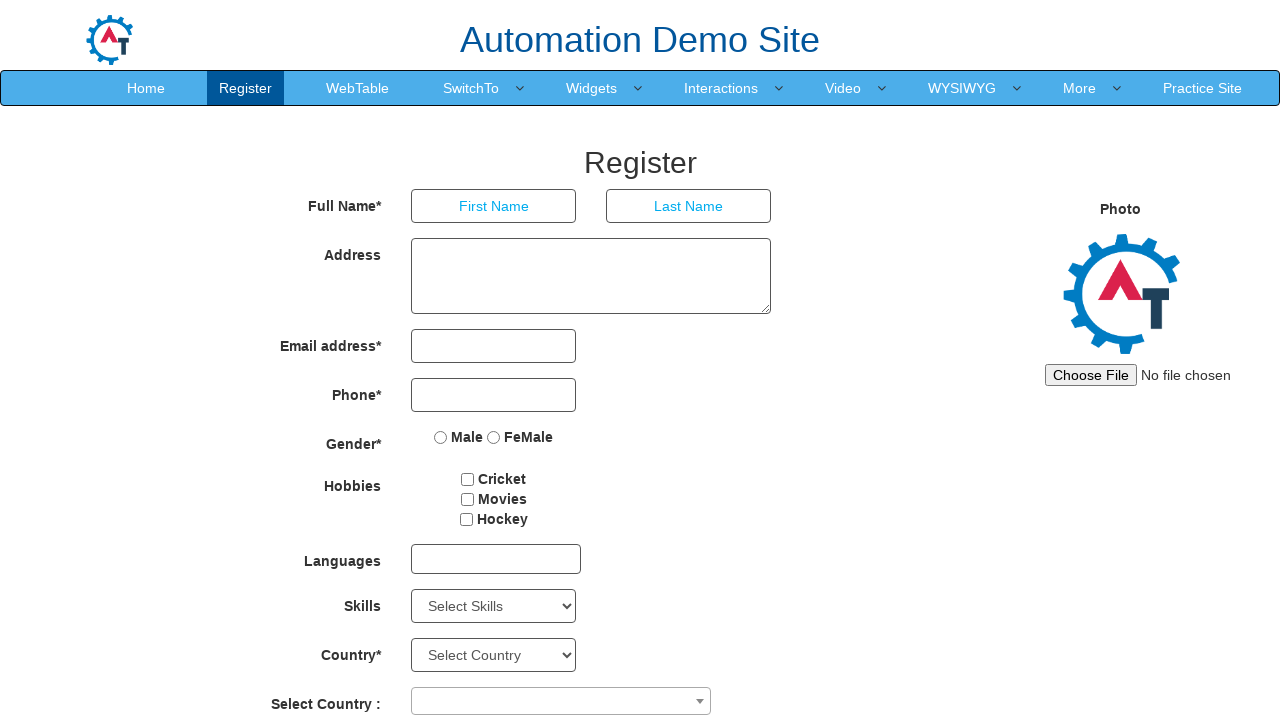

Filled phone number field with '111-222-3333' on input[type='tel']
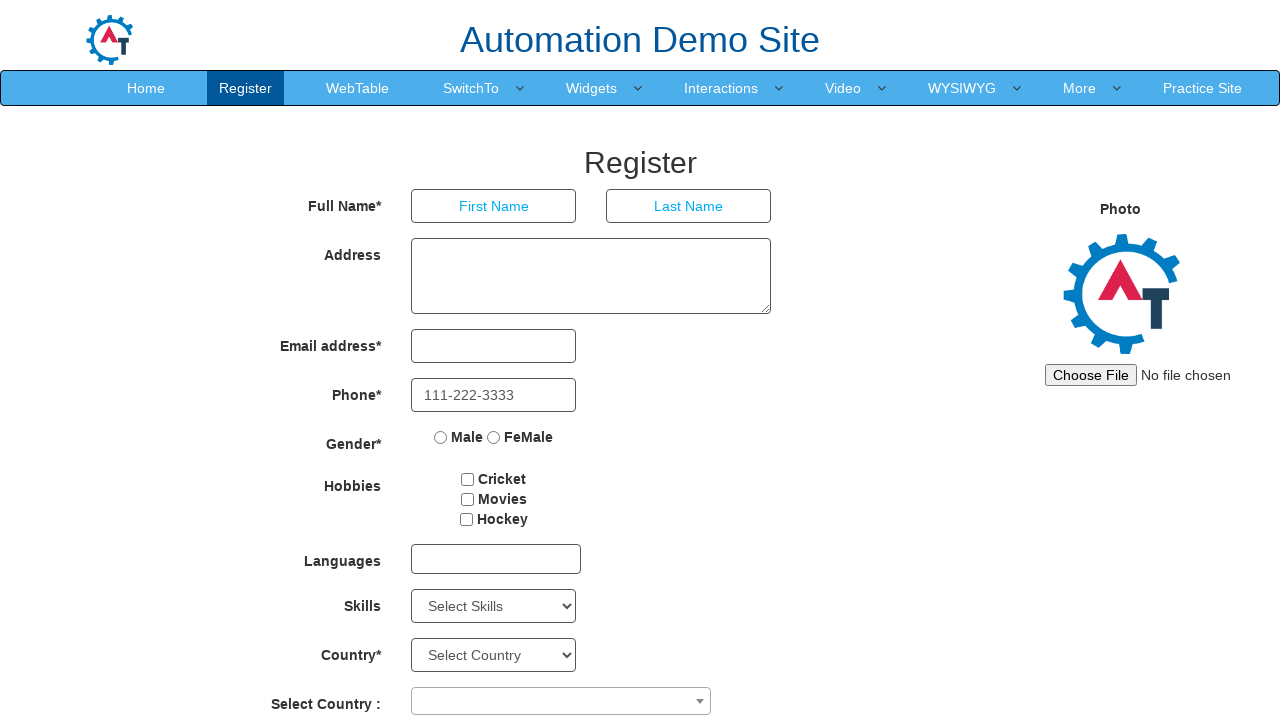

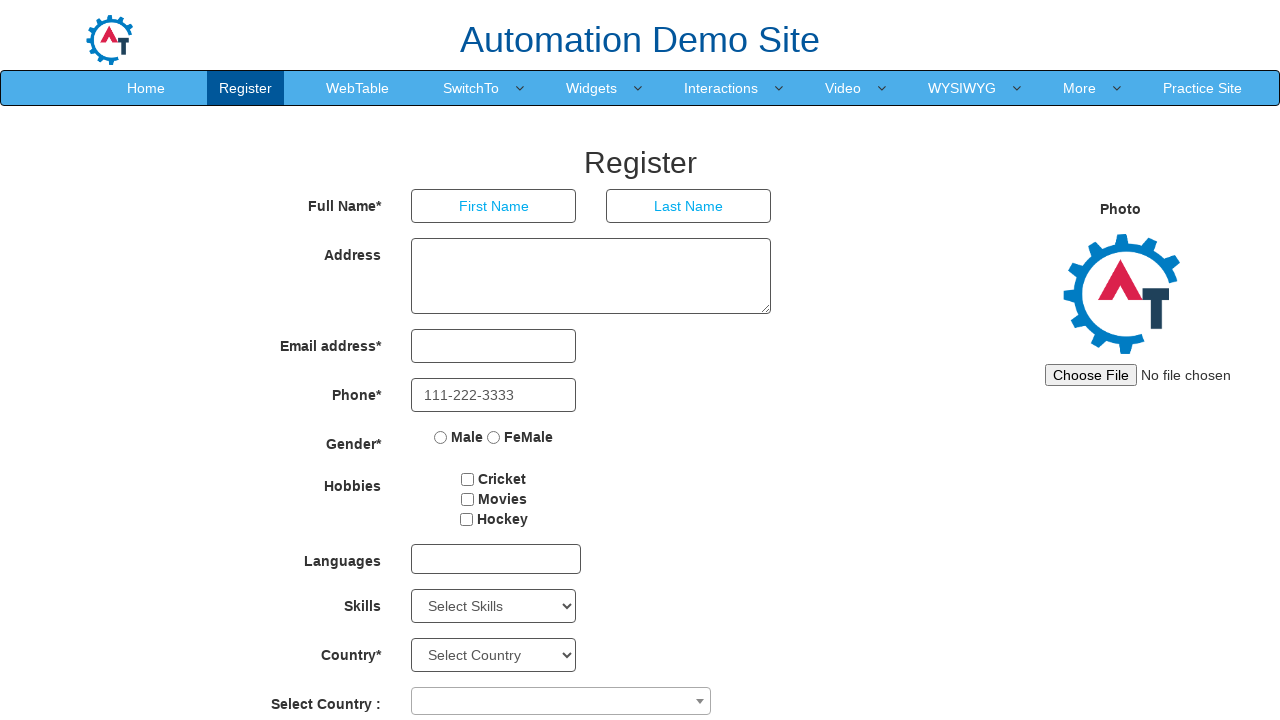